Tests a signup form by filling in first name, last name, and email fields, then clicking the sign up button to submit the form.

Starting URL: https://secure-retreat-92358.herokuapp.com/

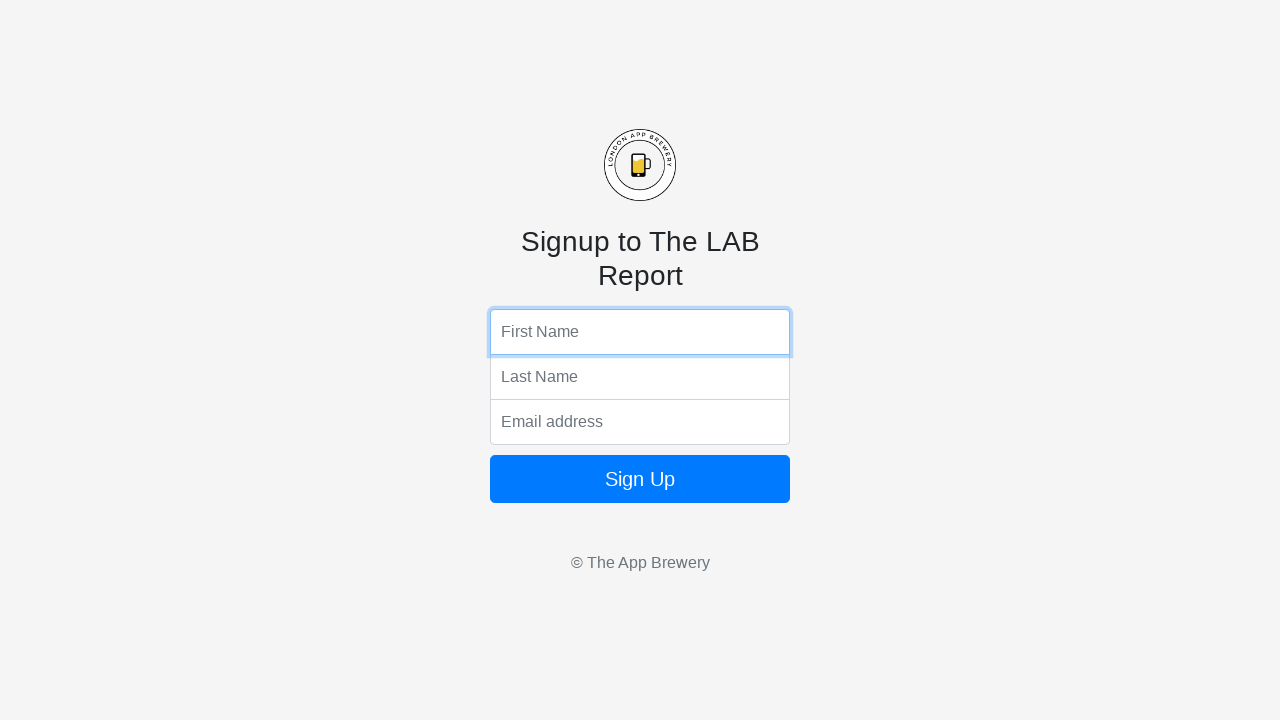

Filled first name field with 'Amelia' on input[name='fName']
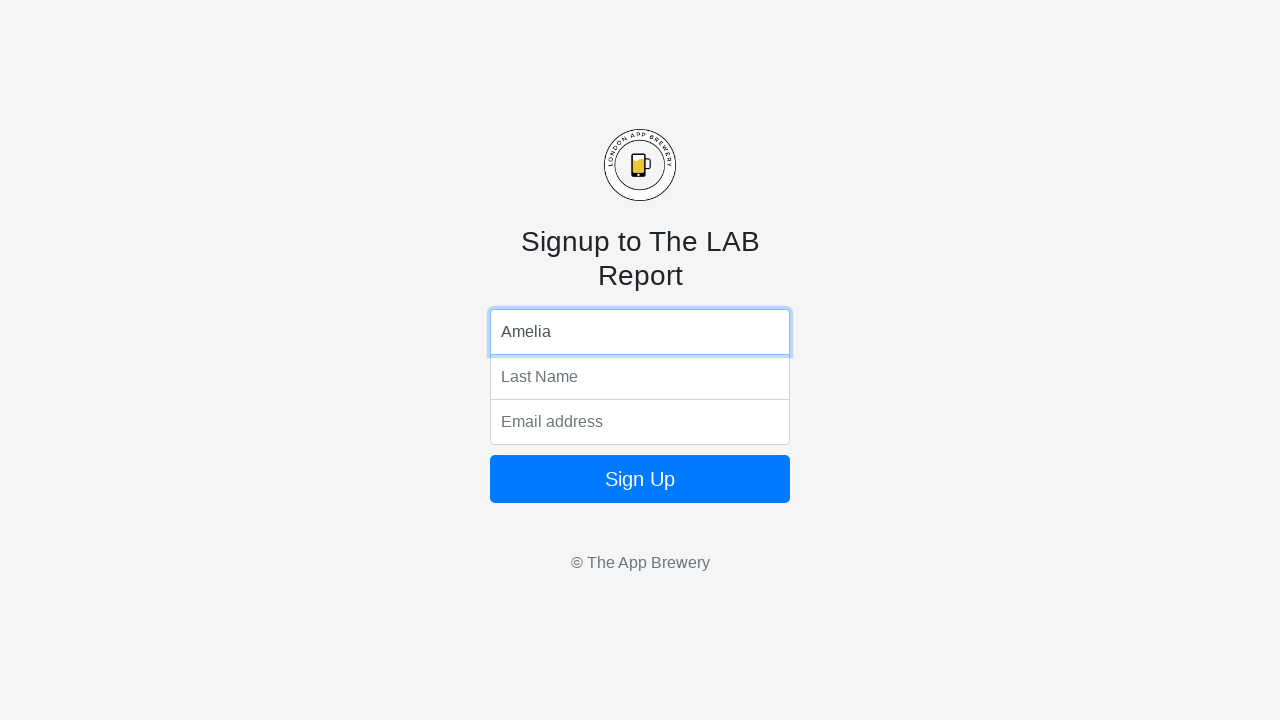

Filled last name field with 'Dimond' on input[name='lName']
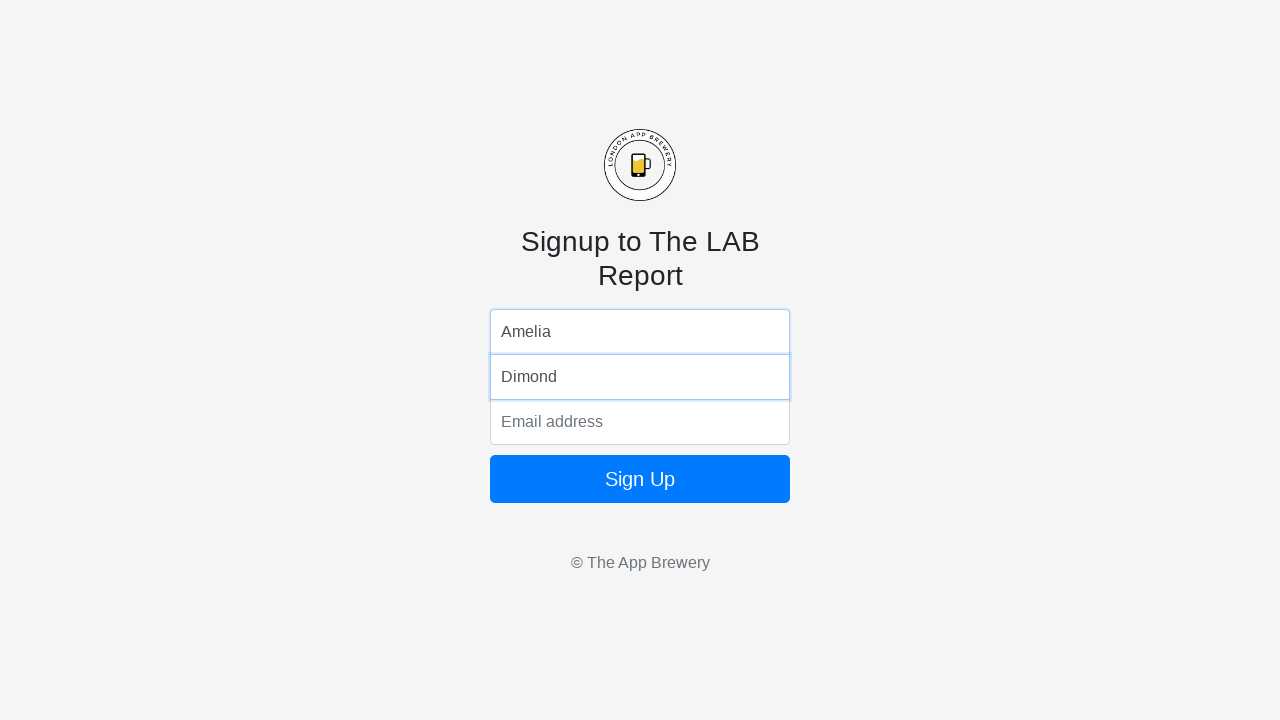

Filled email field with 'thisismyemail@email.com' on input[name='email']
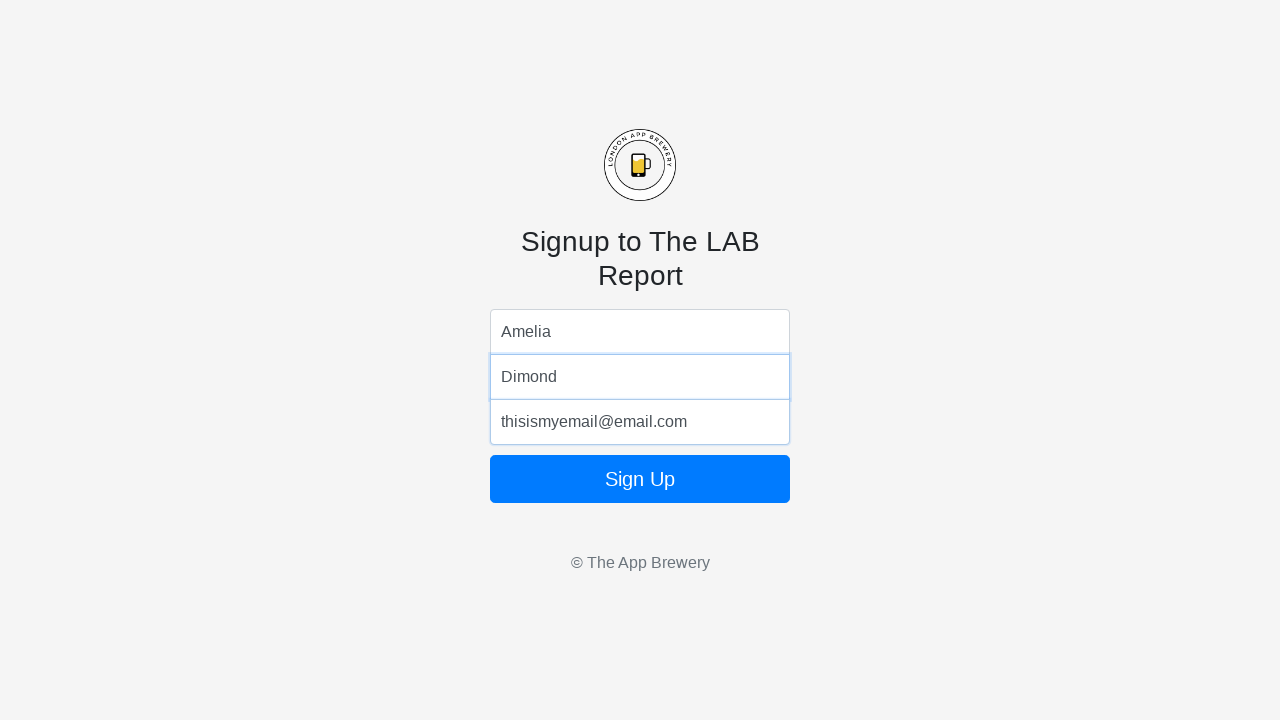

Clicked the sign up button to submit the form at (640, 479) on form button
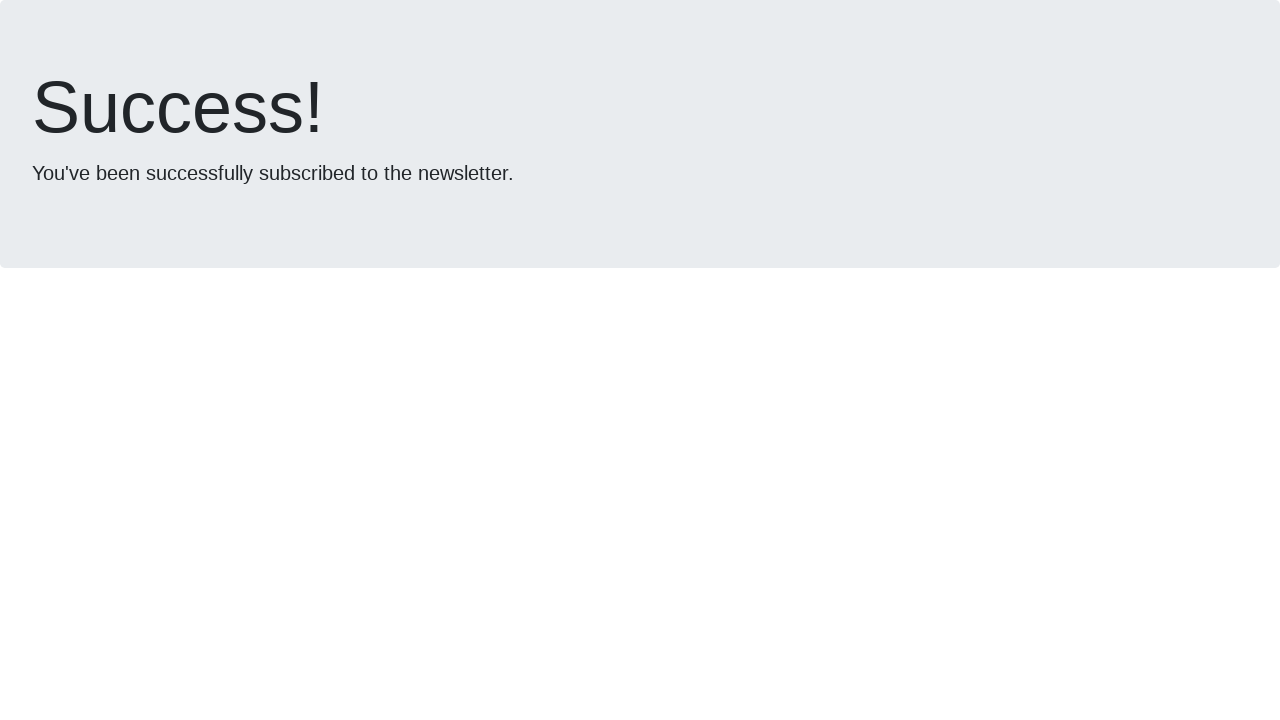

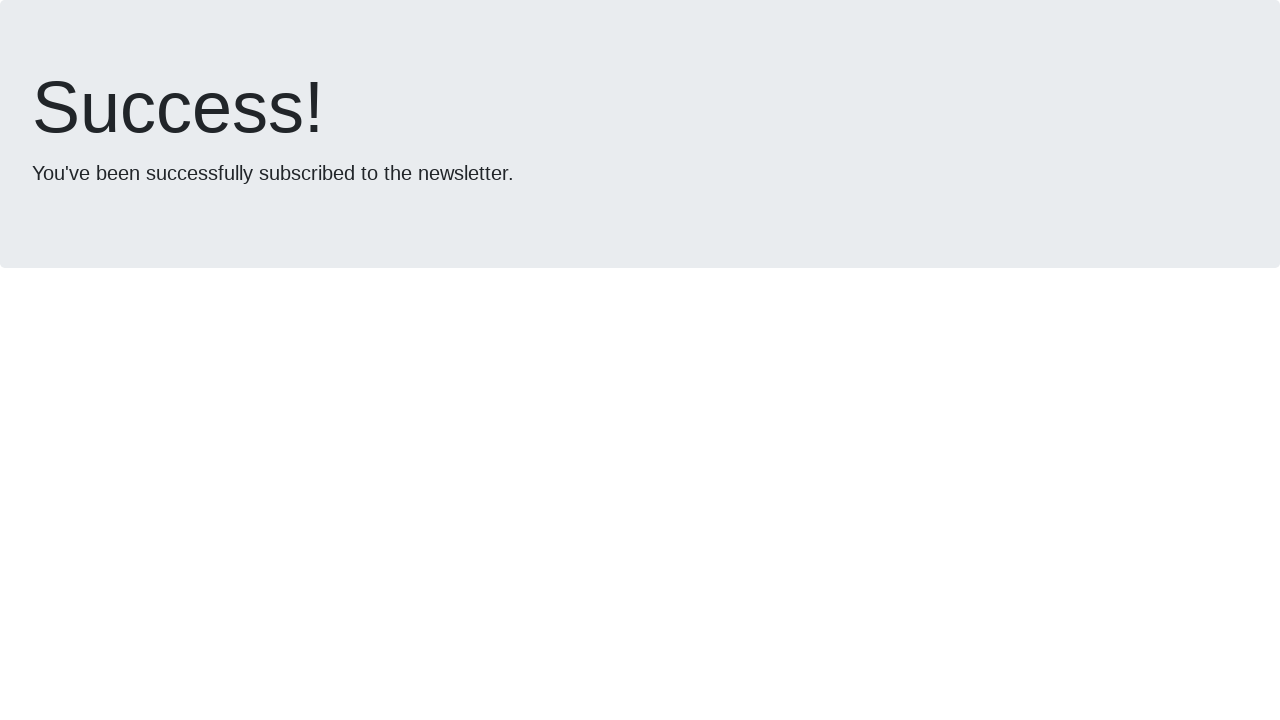